Opens the Sankhya careers page to view job opportunities. This is a basic navigation test that verifies the page loads successfully.

Starting URL: https://www.sankhya.com.br/carreira/

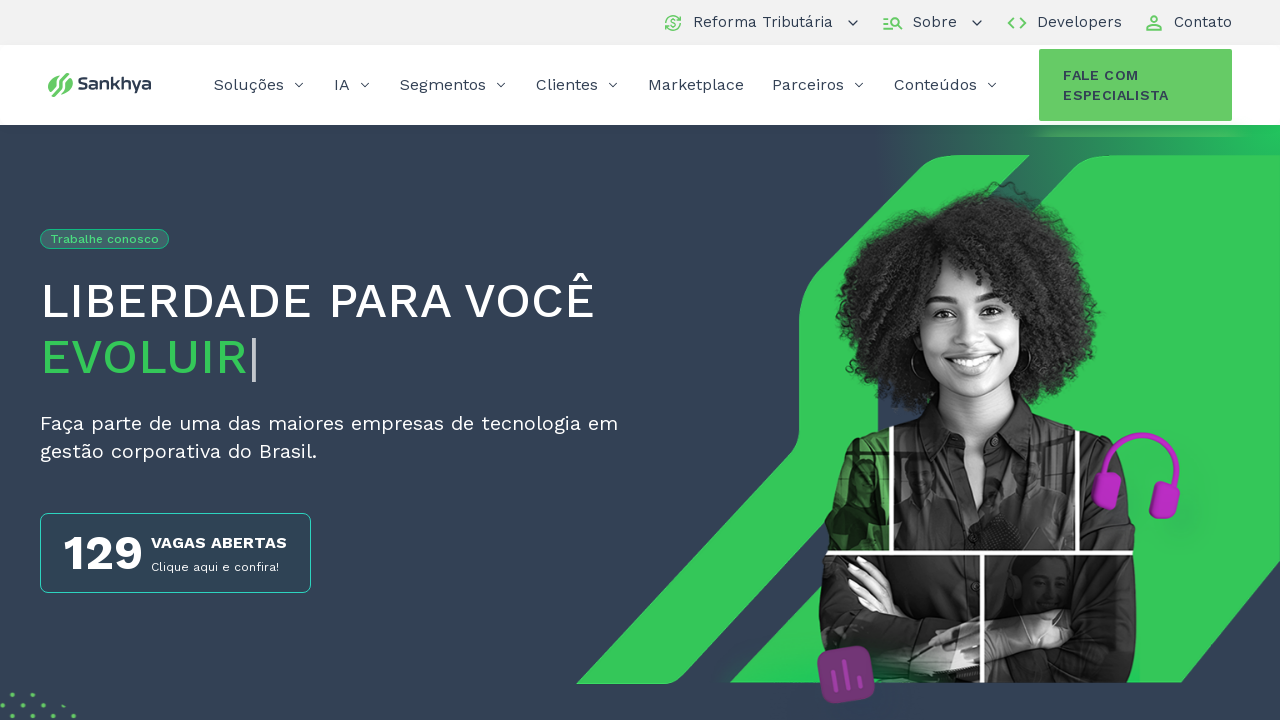

Waited for Sankhya careers page to load (DOM content loaded)
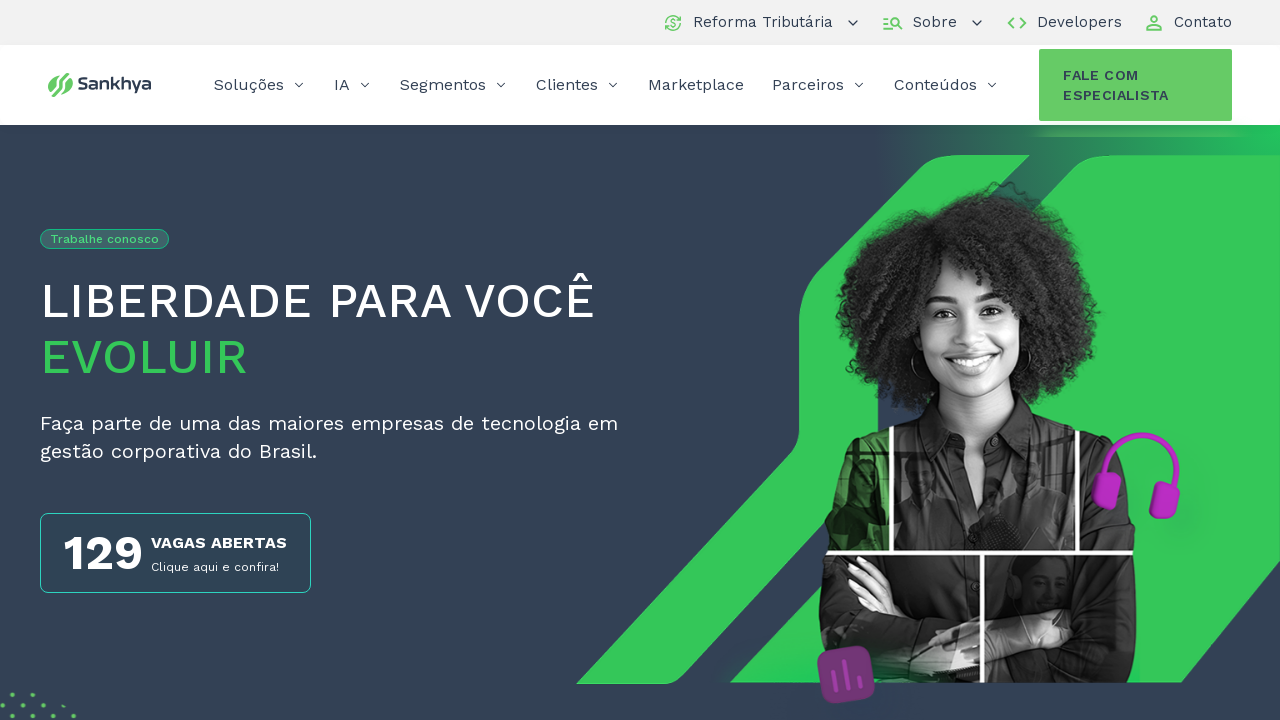

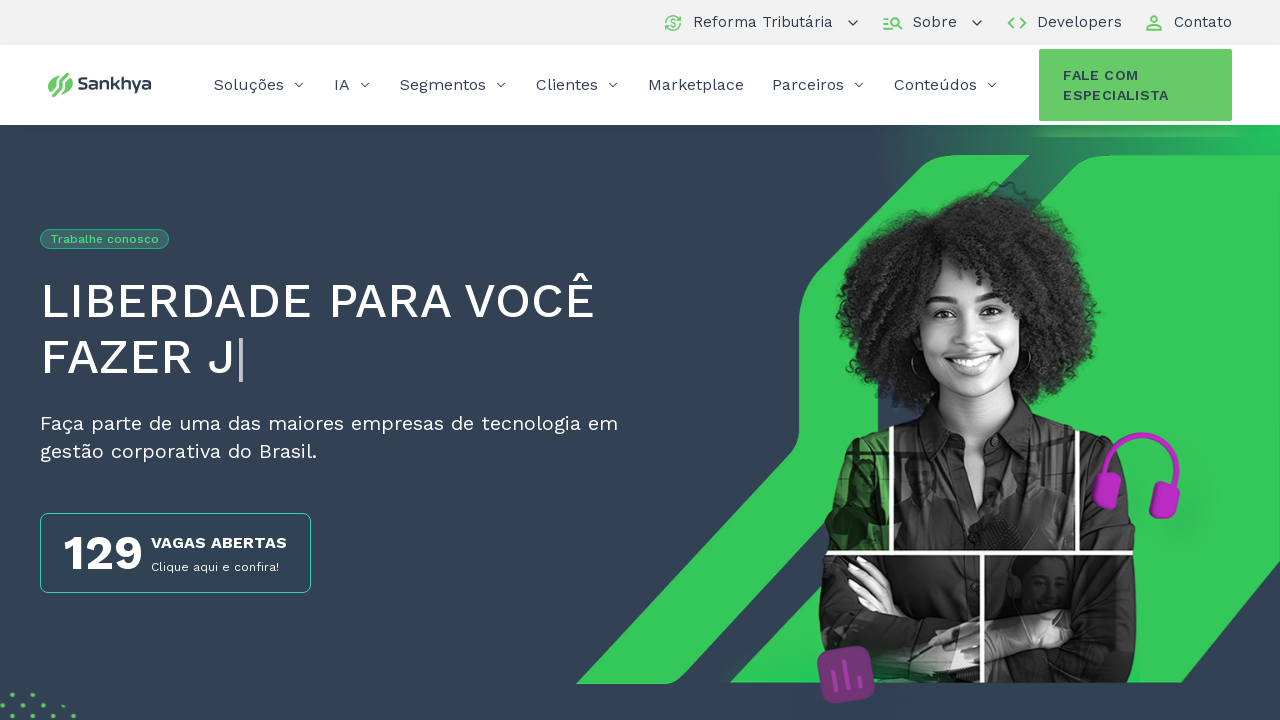